Tests search functionality by searching for a multiple-word book name and verifying the result is displayed

Starting URL: https://www.sharelane.com/cgi-bin/main.py

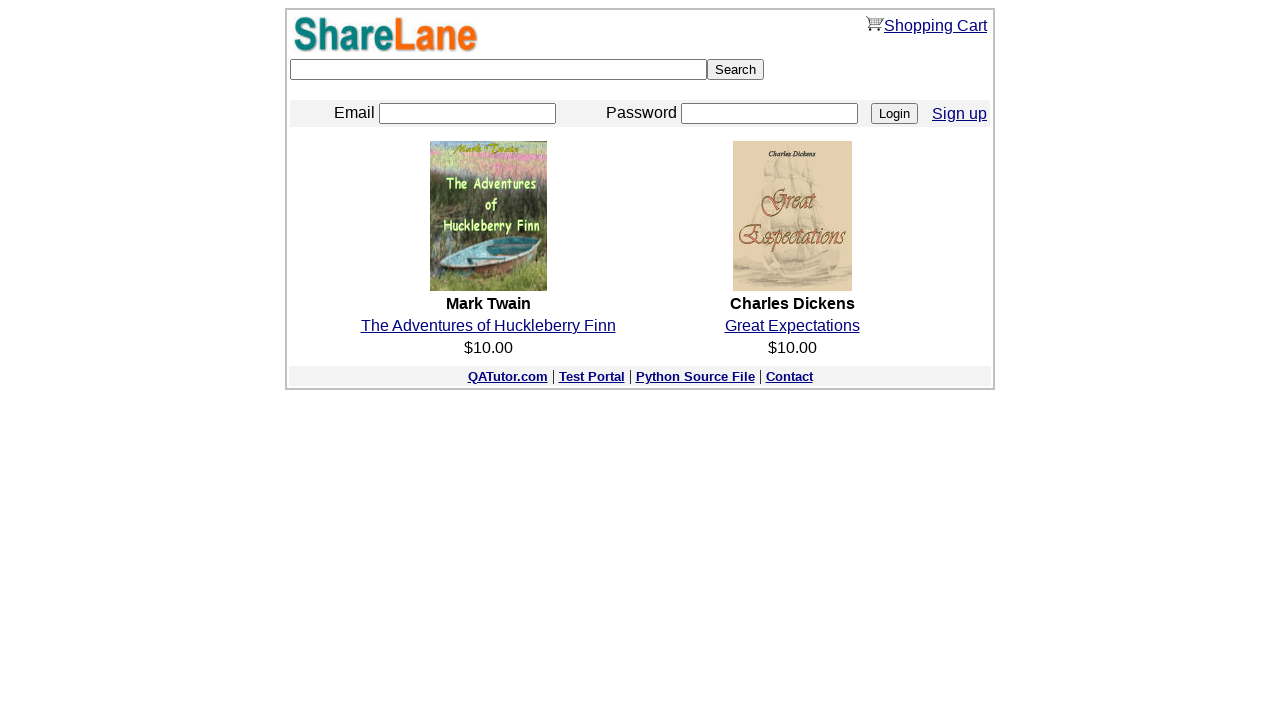

Filled search field with 'The Power of Positive Thinking' on input[name='keyword']
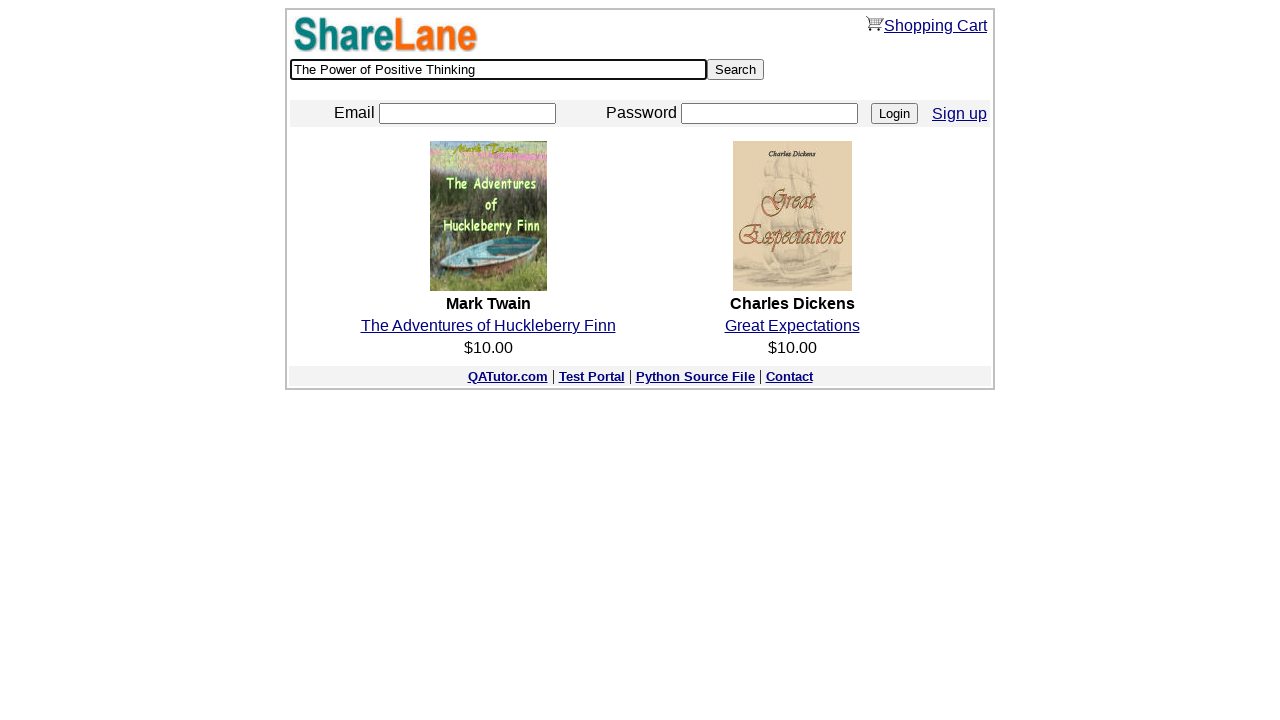

Clicked search button at (736, 70) on input[value='Search']
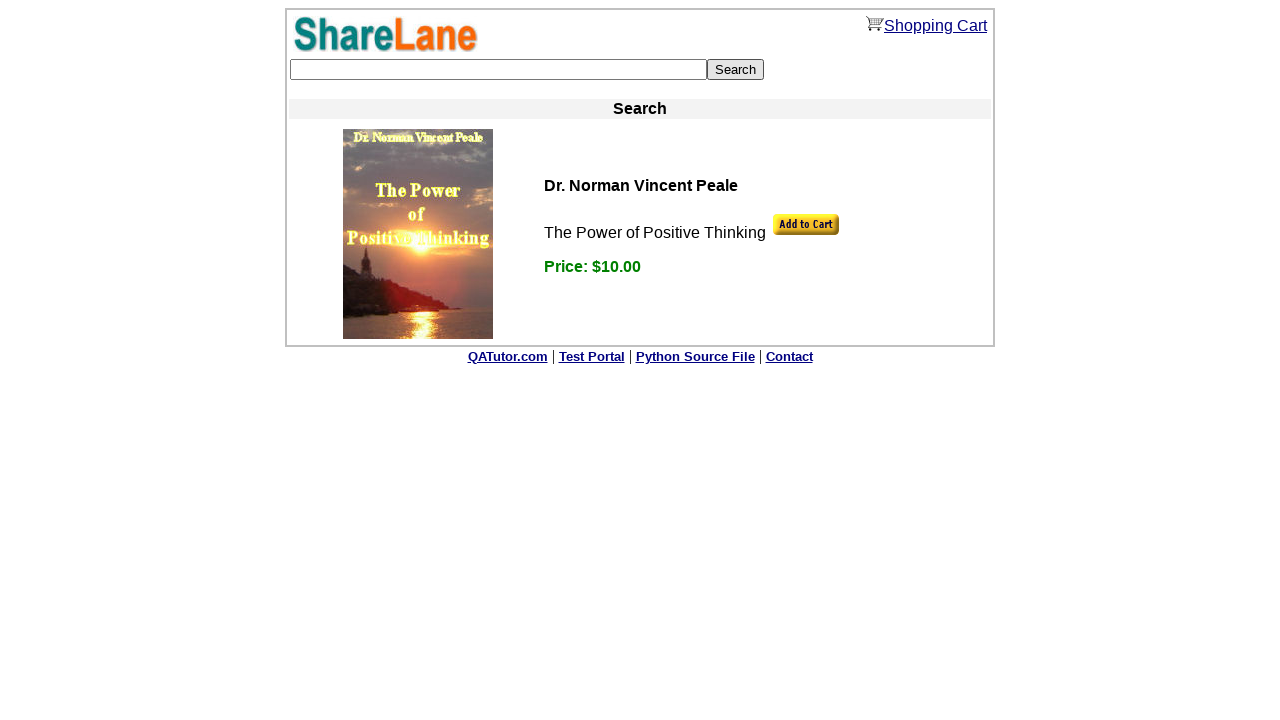

Search results loaded and book 'The Power of Positive Thinking' is displayed
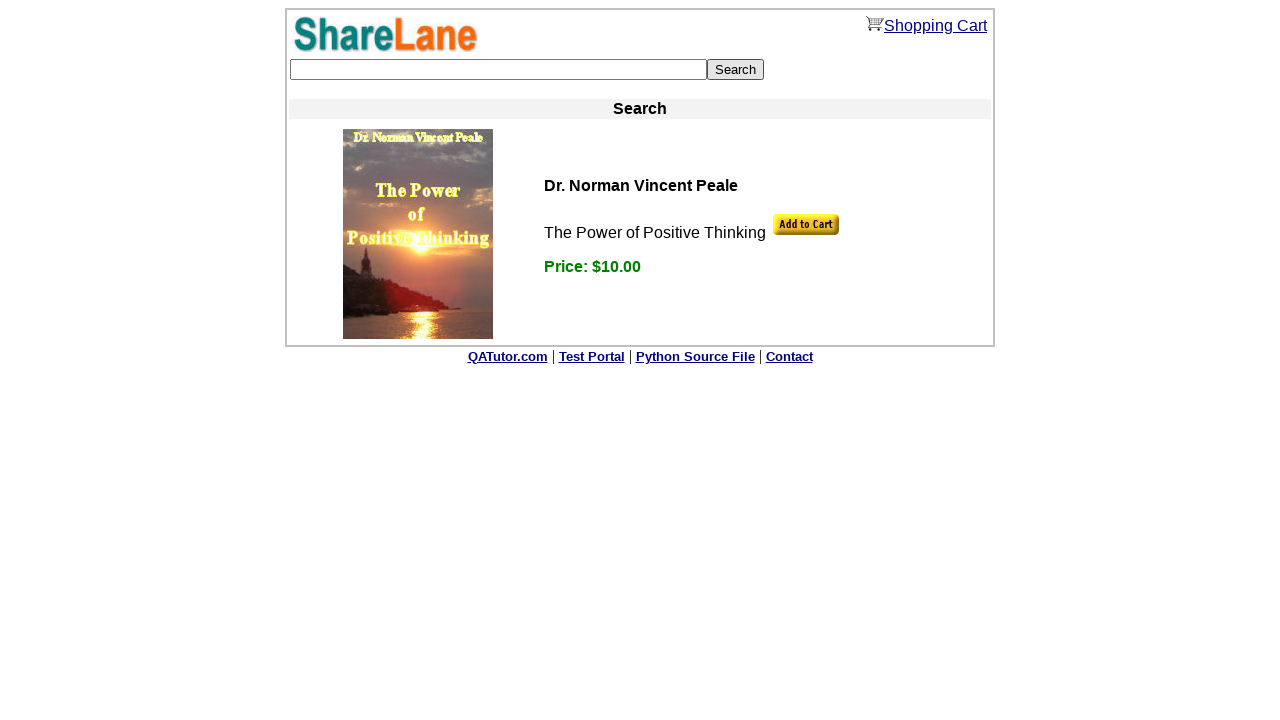

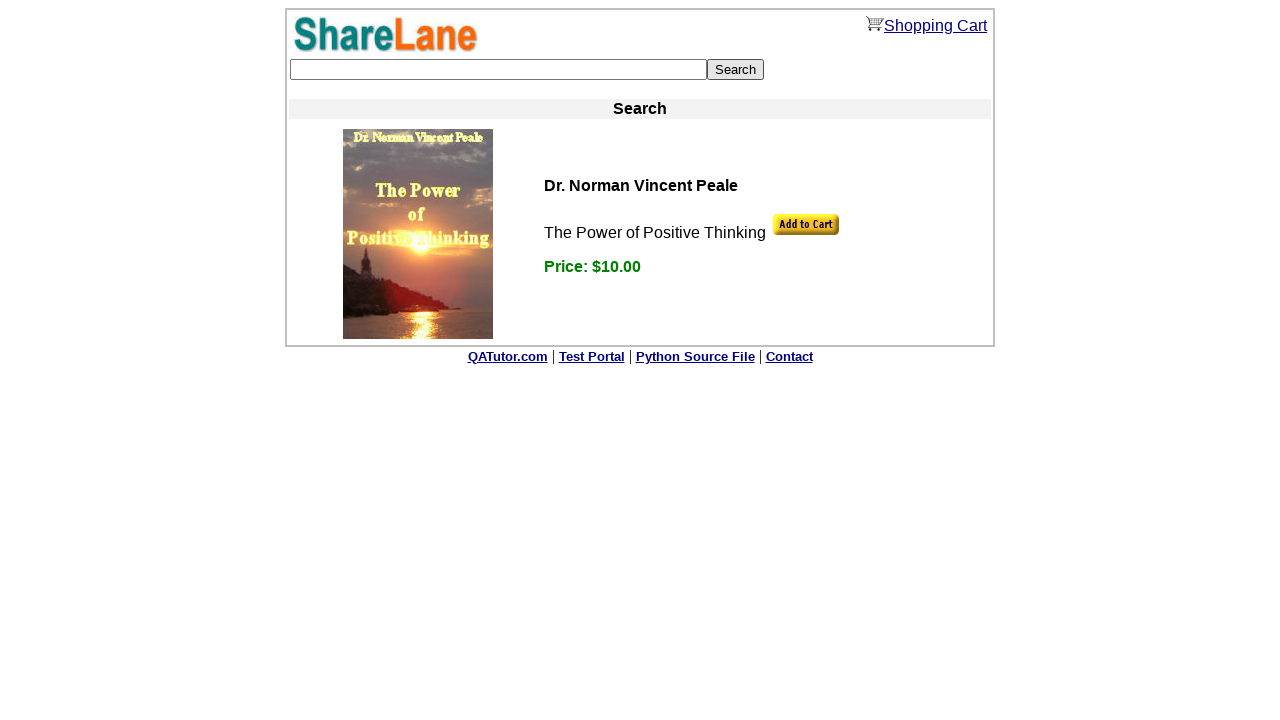